Tests that clicking the "Home" simple link opens a new browser tab with the demoqa.com homepage URL

Starting URL: https://demoqa.com/links

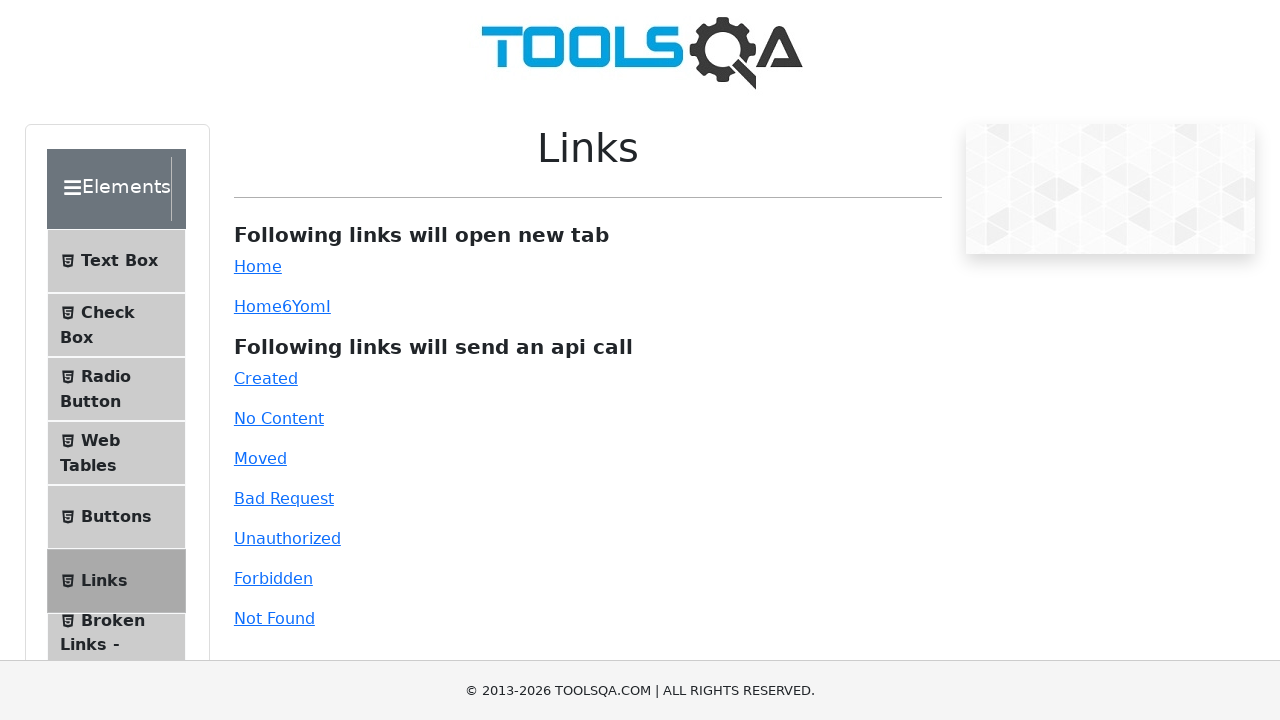

Waited for simple 'Home' link to be displayed
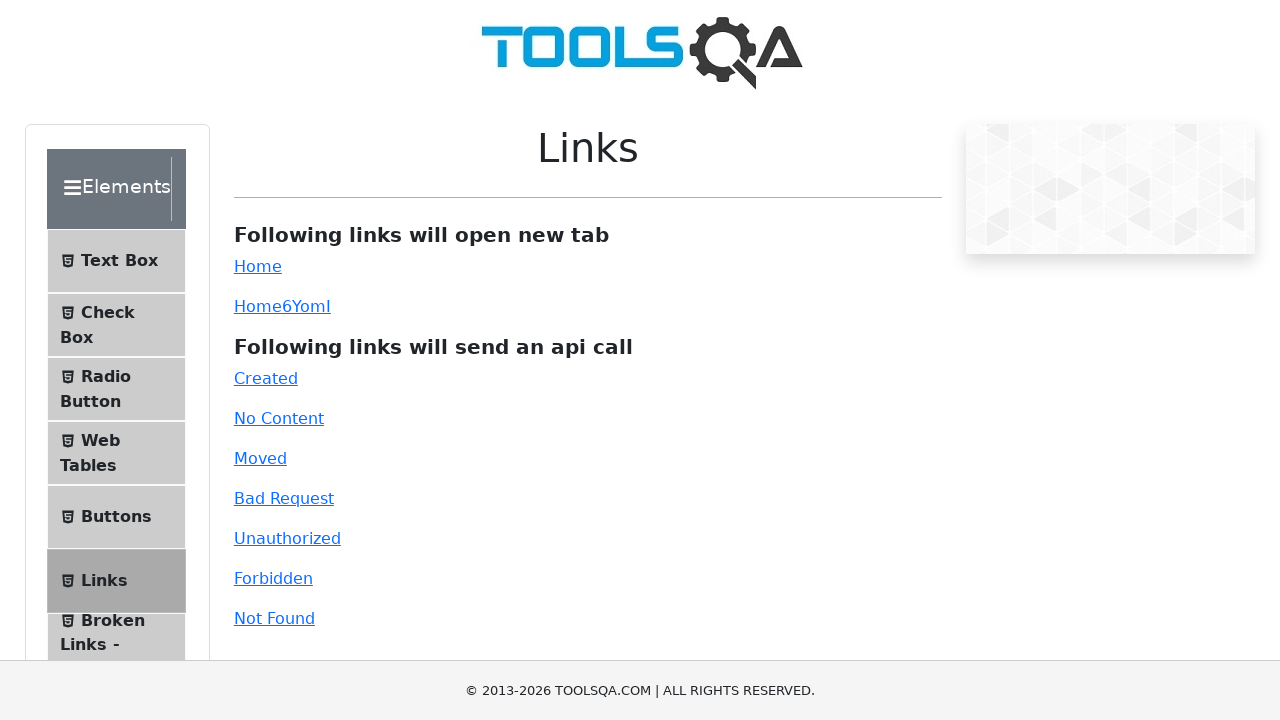

Clicked the simple 'Home' link, opening a new tab at (258, 266) on #simpleLink
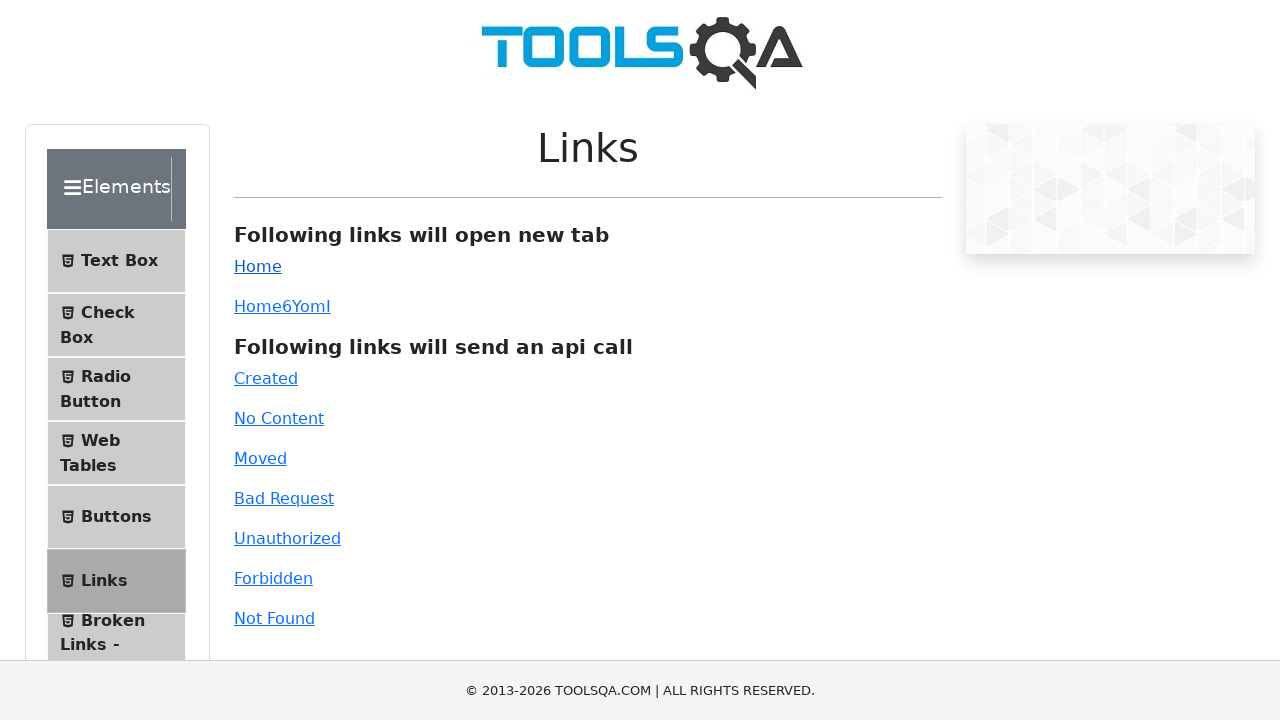

Retrieved the new browser tab
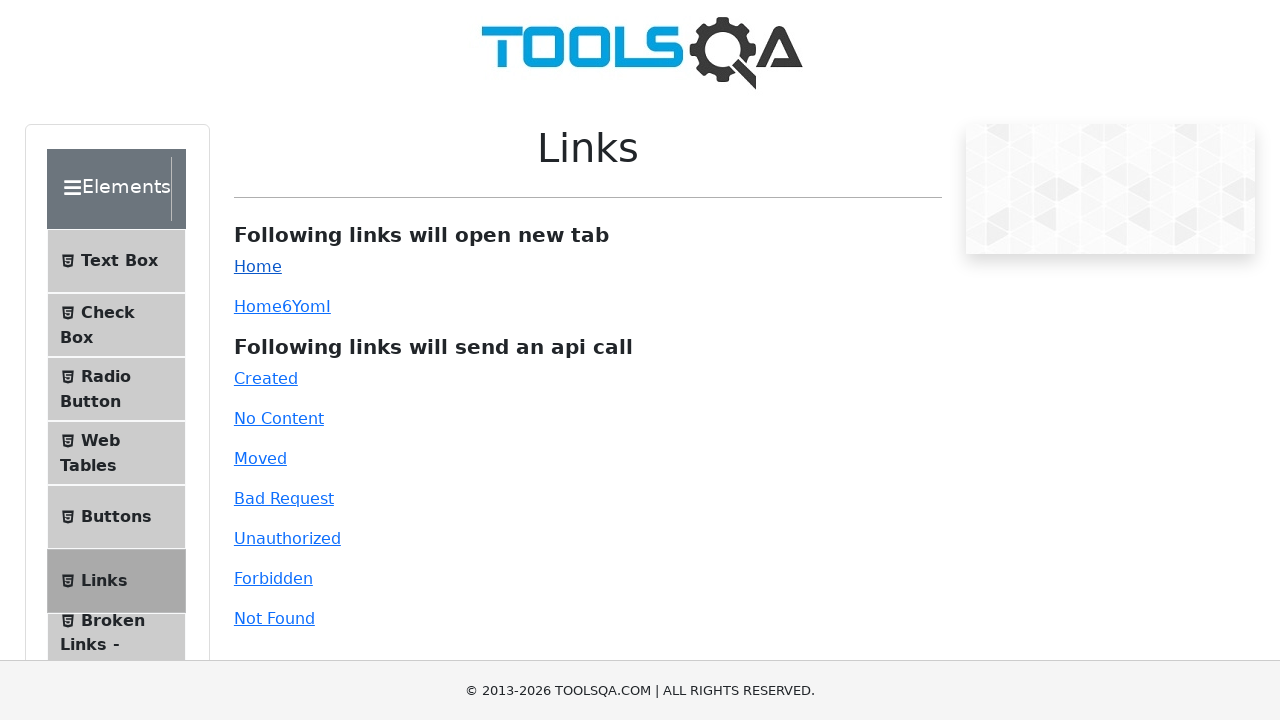

Waited for the new tab to finish loading
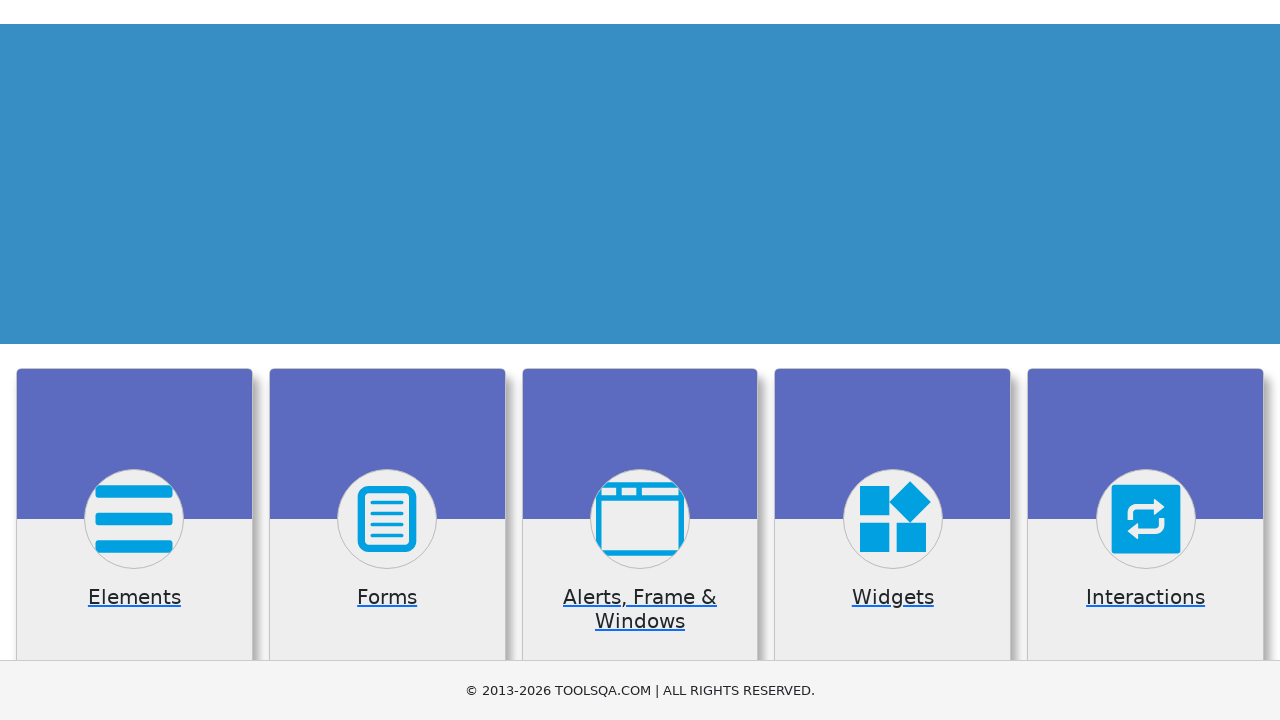

Verified the new tab URL is https://demoqa.com/
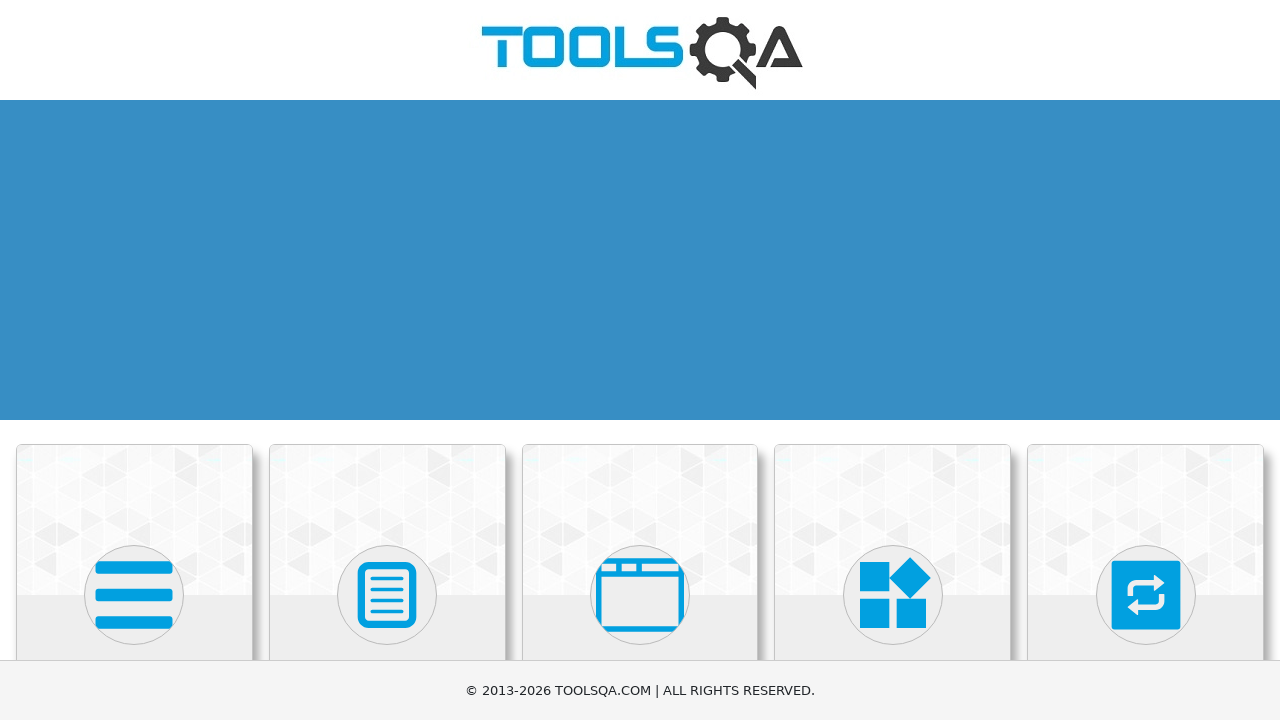

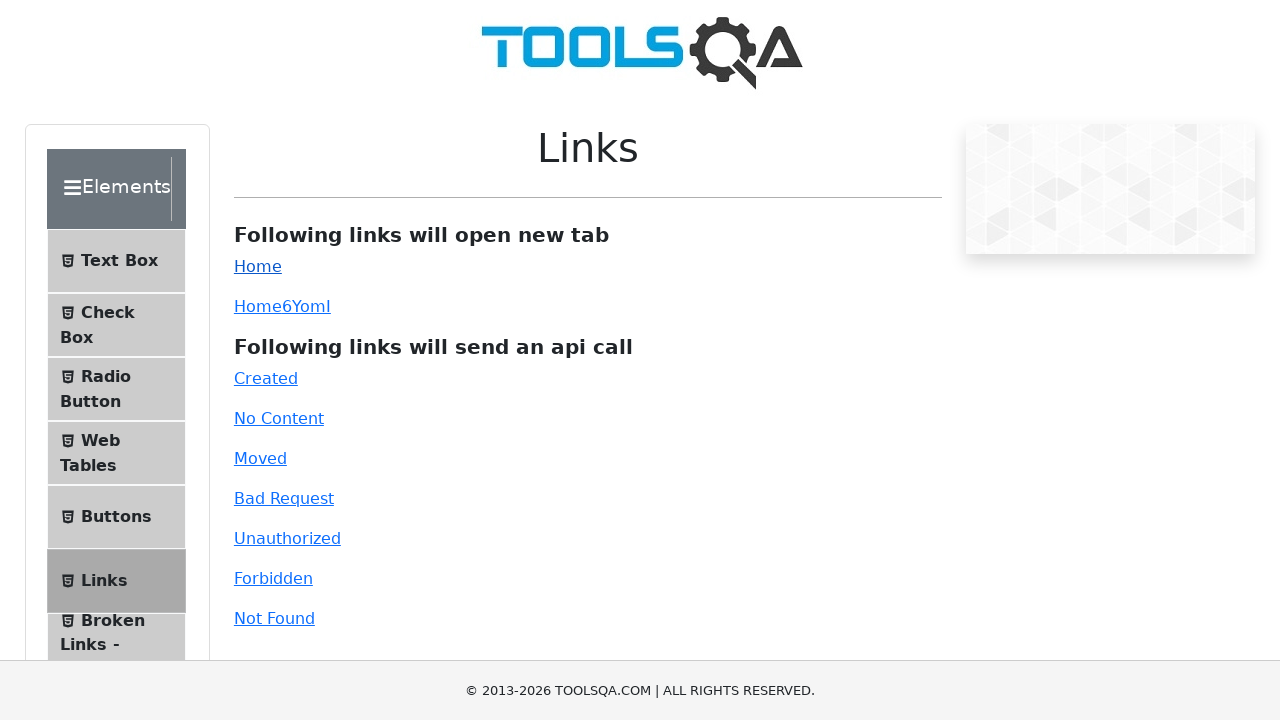